Tests resize functionality by dragging the resize handle of a resizable element within an iframe

Starting URL: http://jqueryui.com/resizable/

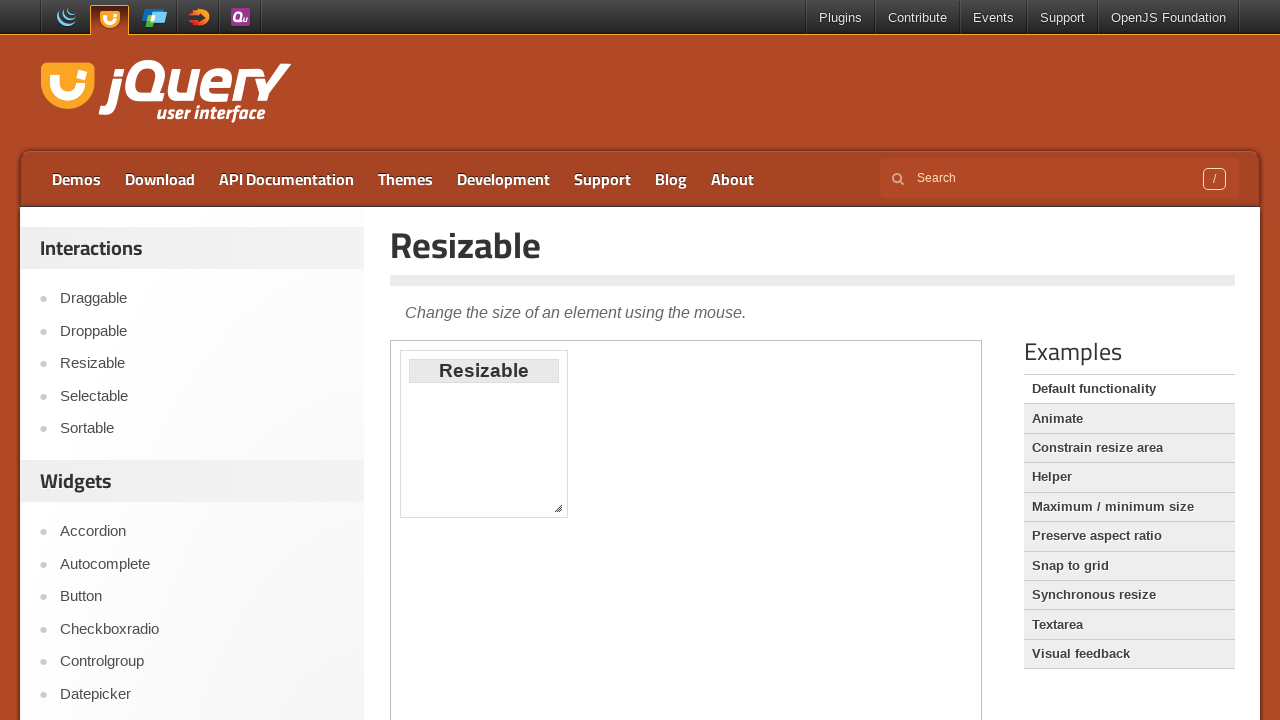

Located demo iframe
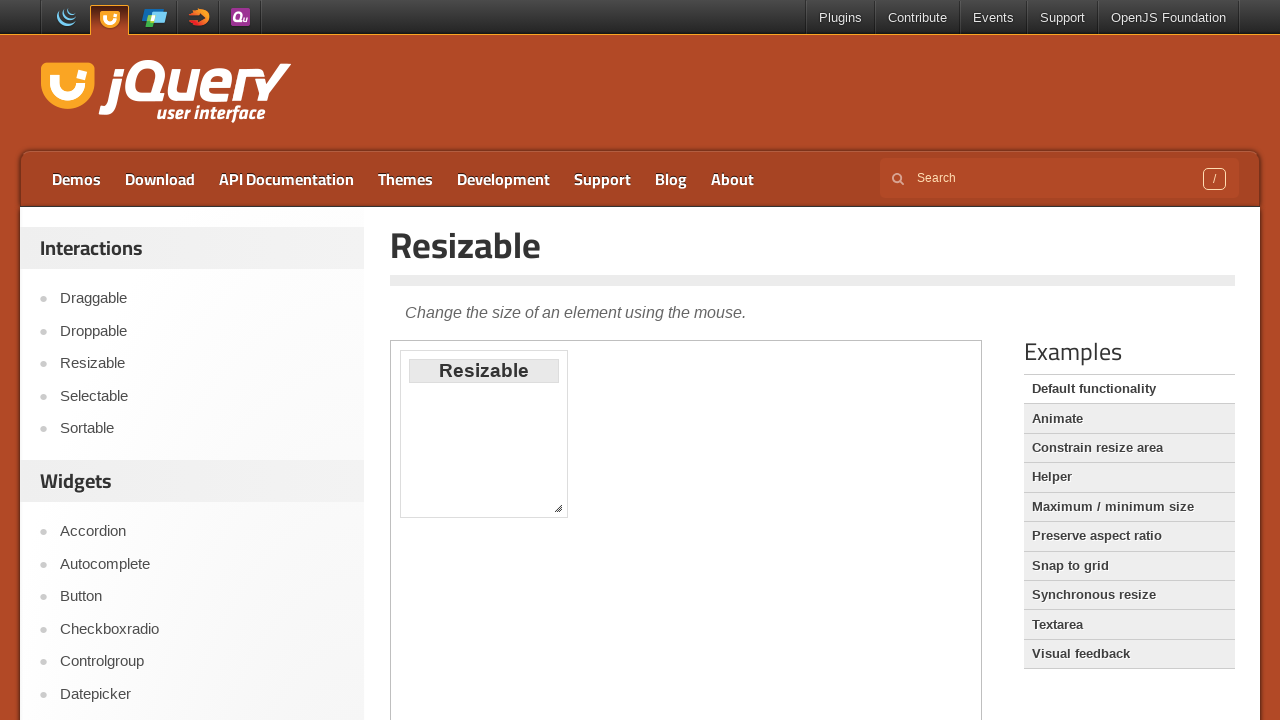

Located resize handle element
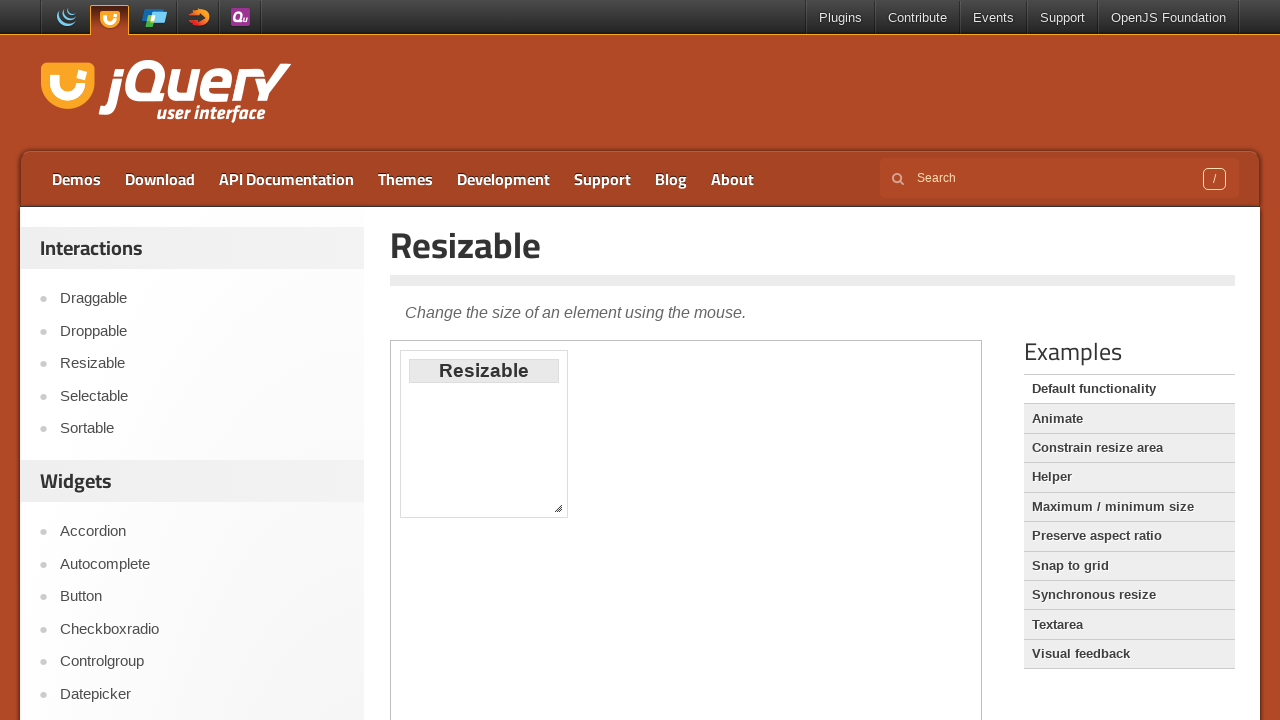

Retrieved bounding box of resize handle
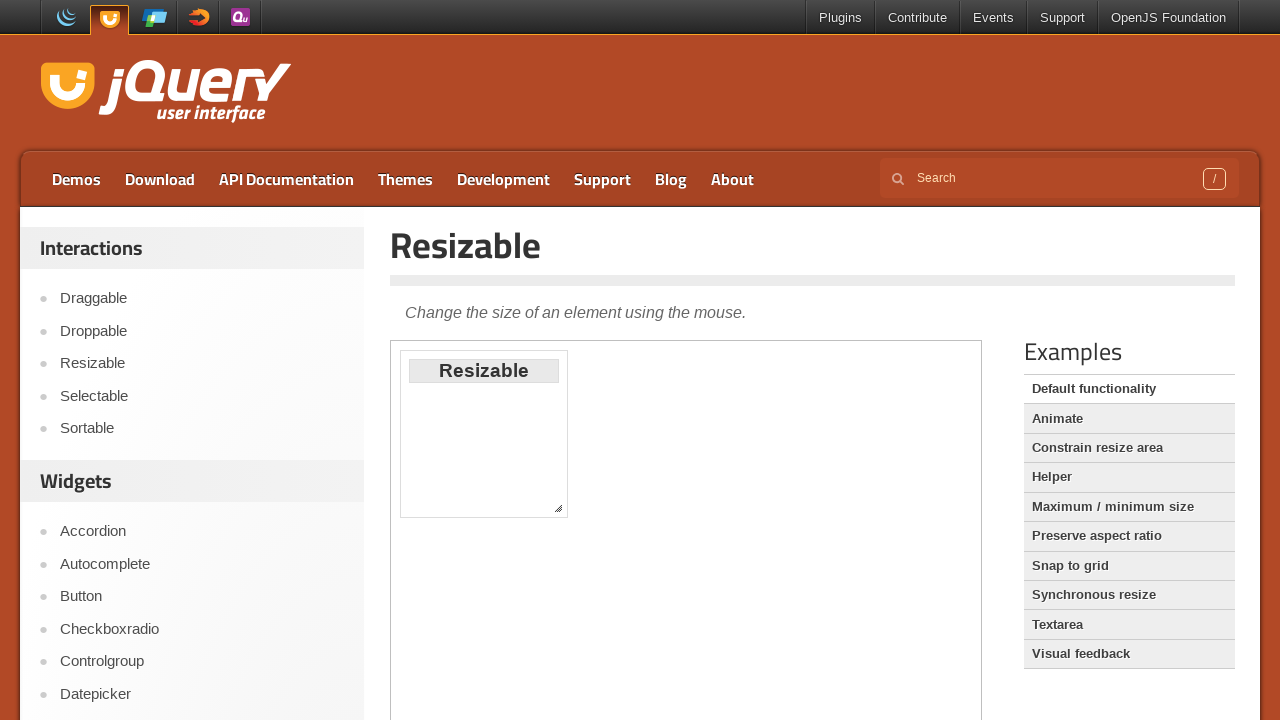

Moved mouse to center of resize handle at (558, 508)
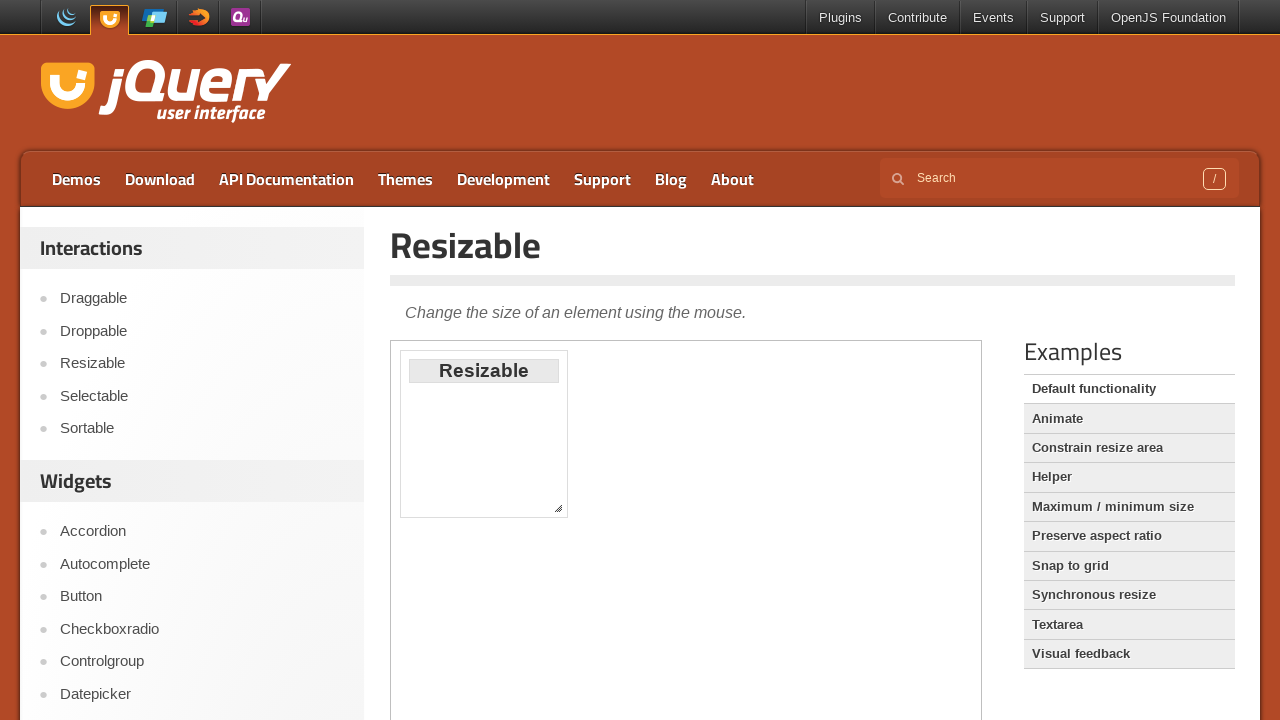

Pressed down mouse button on resize handle at (558, 508)
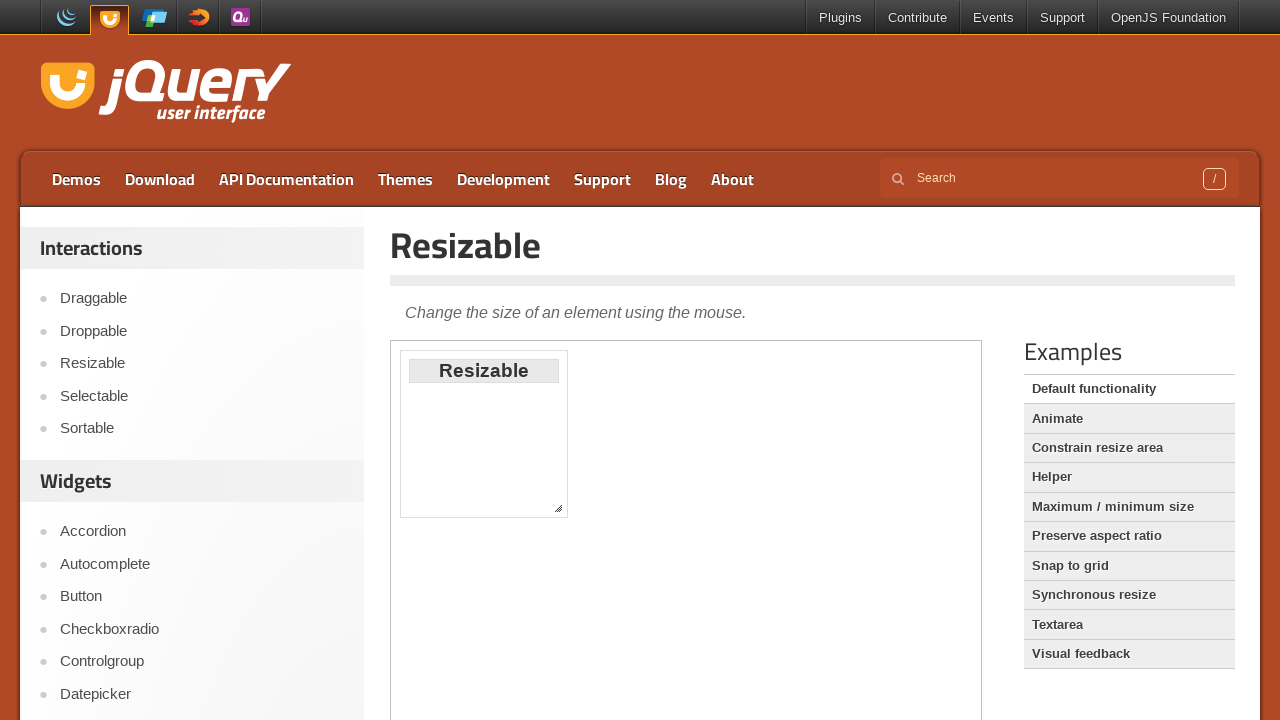

Dragged resize handle by 100px right and 200px down at (650, 700)
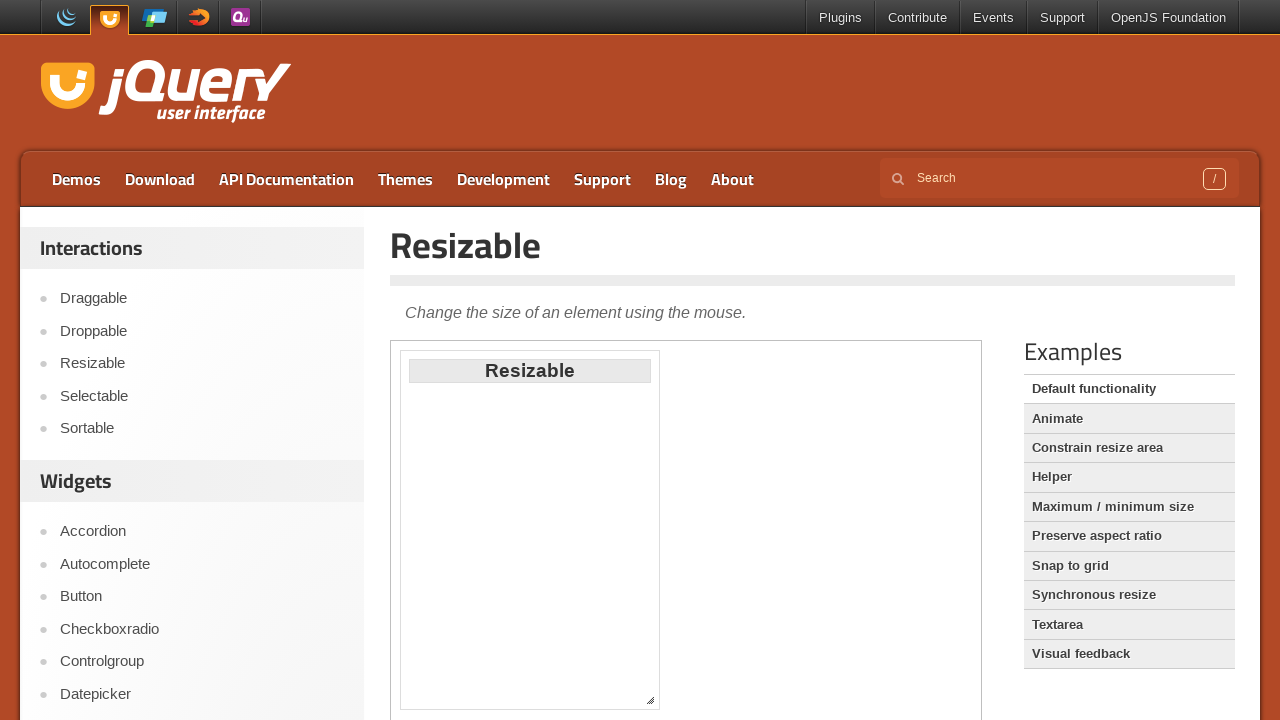

Released mouse button to complete resize at (650, 700)
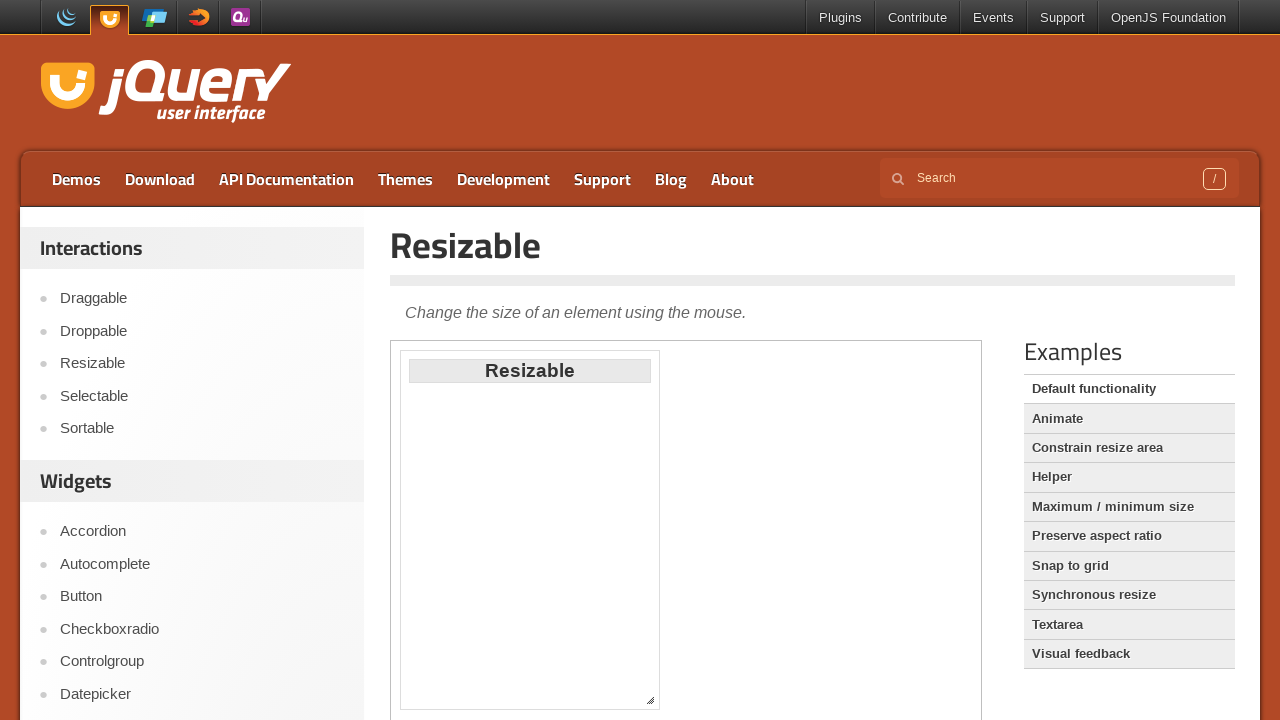

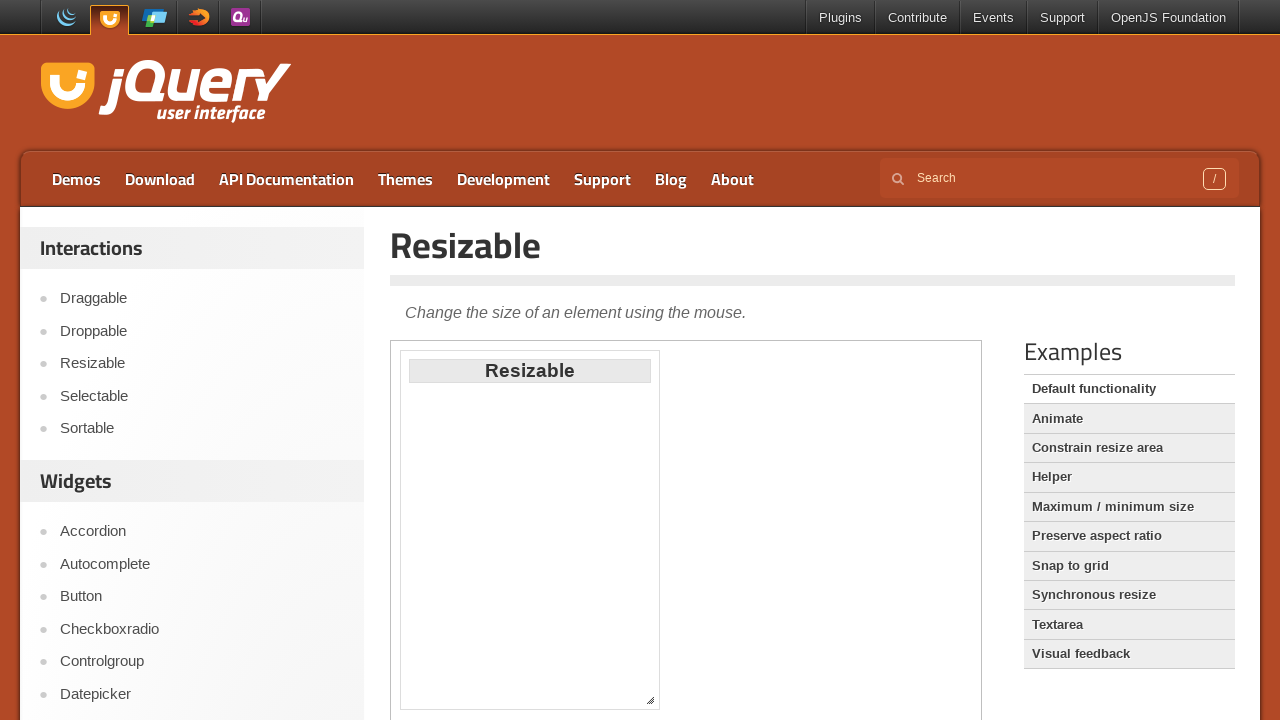